Tests navigating to Apple's iPhone shopping page and clicking on the first iPhone product card. The script also demonstrates route interception to modify API responses, though this is supplementary to the main navigation flow.

Starting URL: https://www.apple.com/shop/buy-iphone

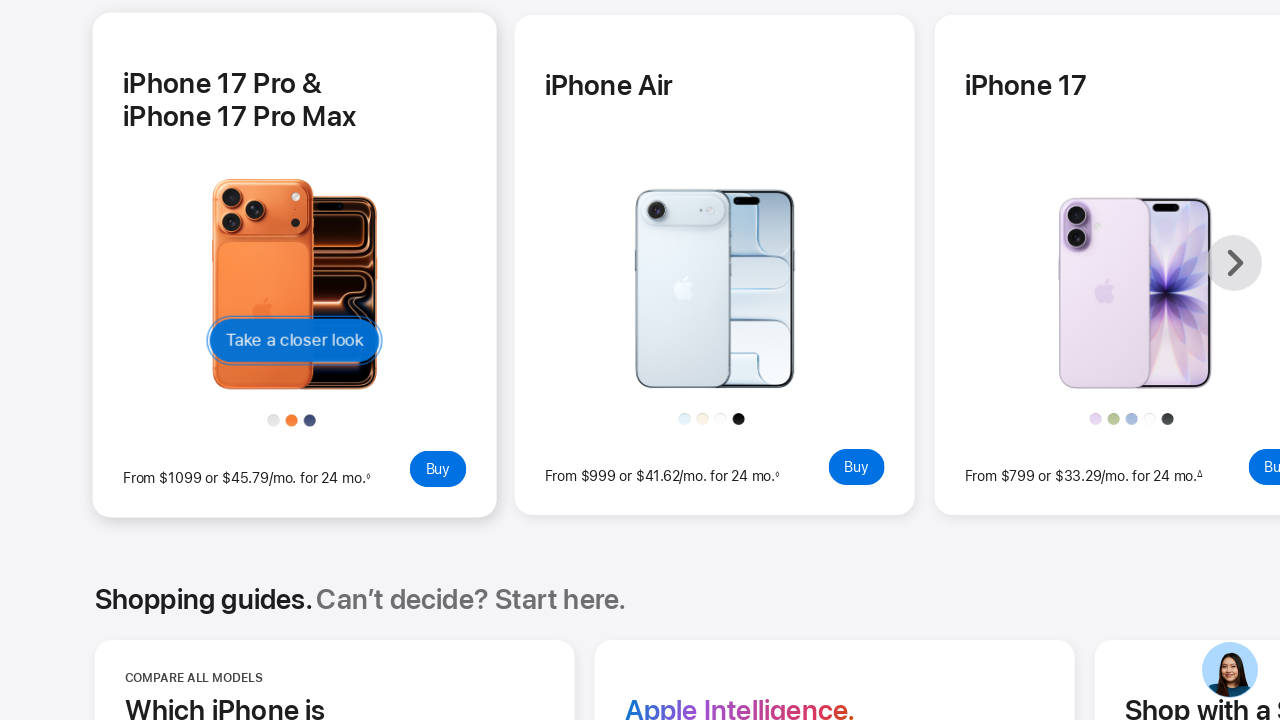

Set up route interception for iPhone API responses
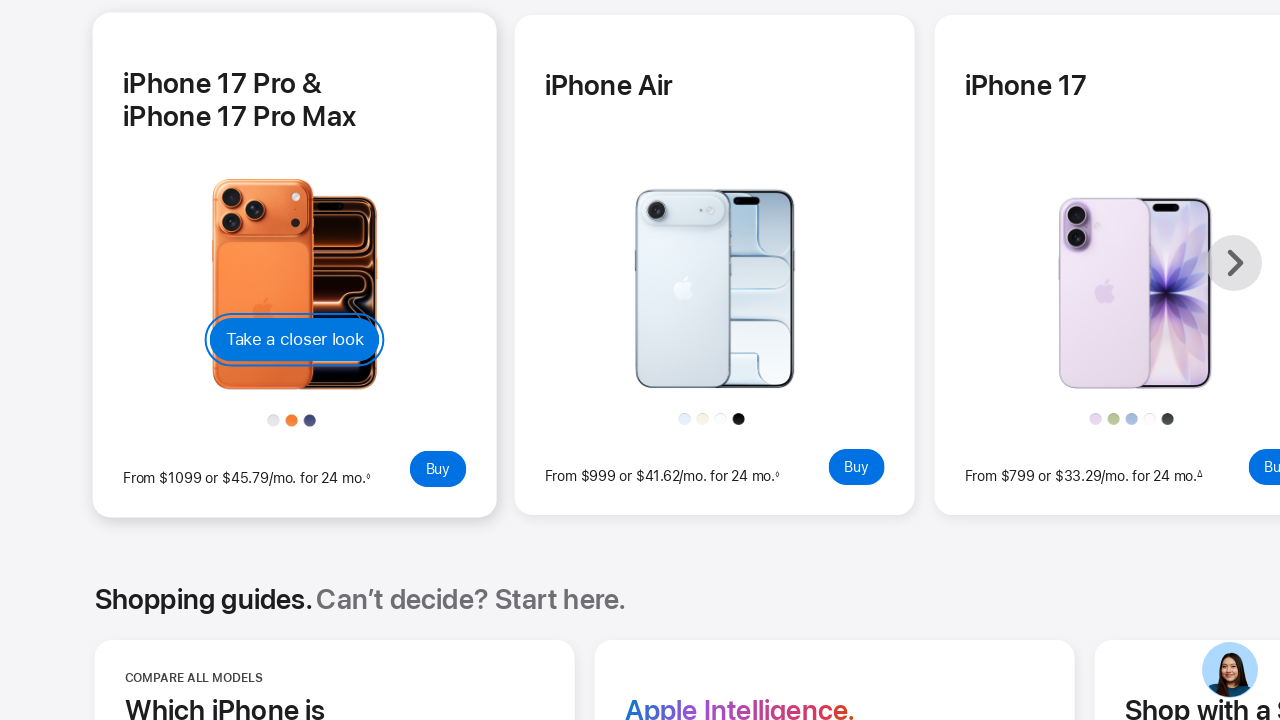

iPhone product cards loaded on the page
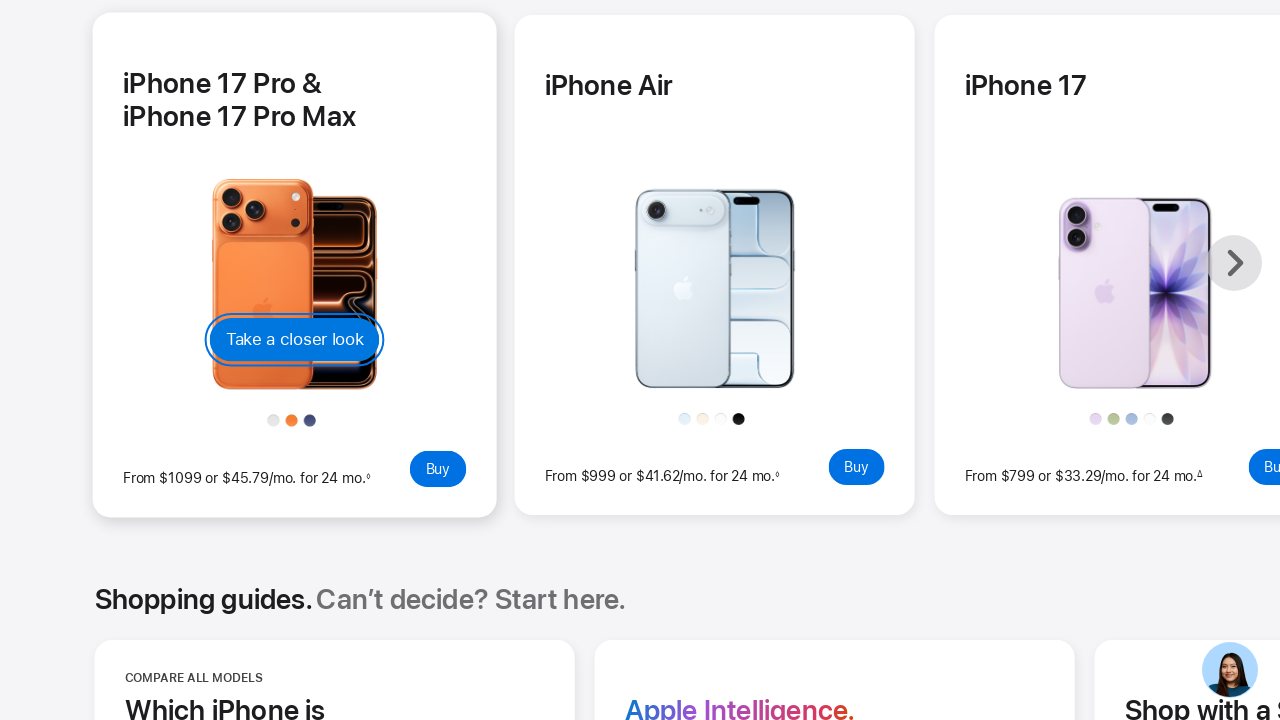

Clicked on the first iPhone product card at (295, 85) on .rf-hcard-copy >> nth=0
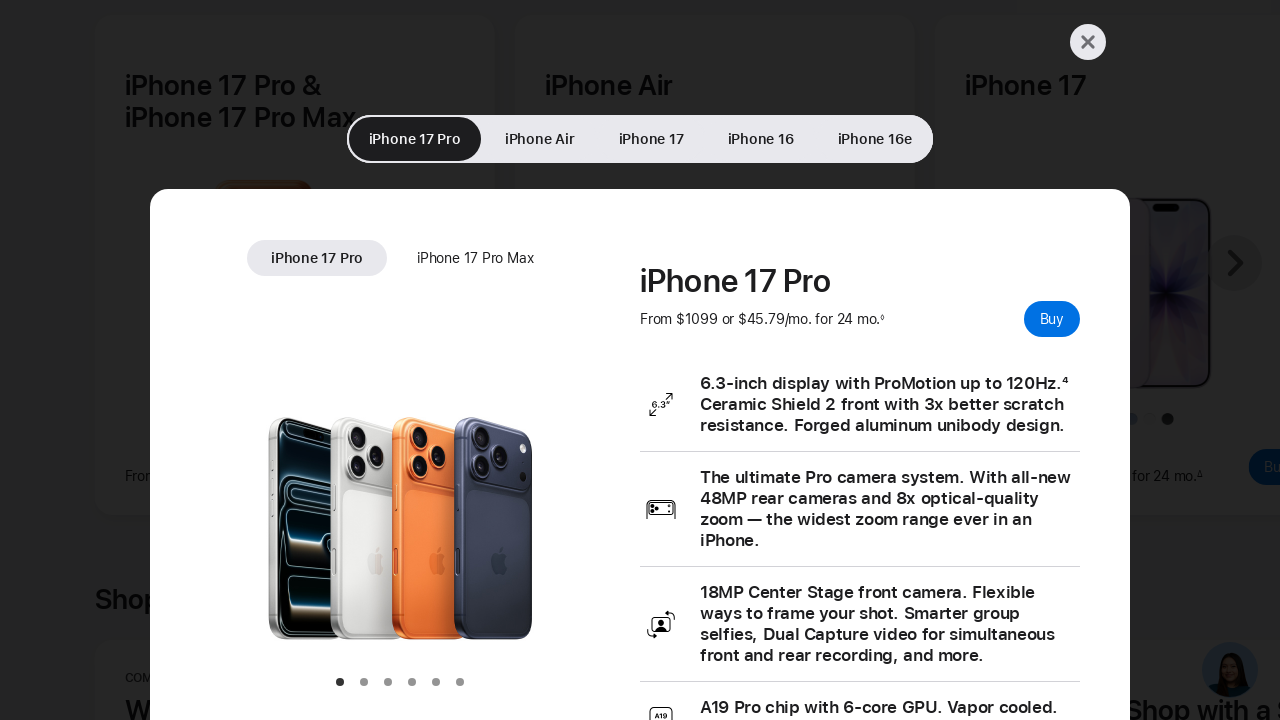

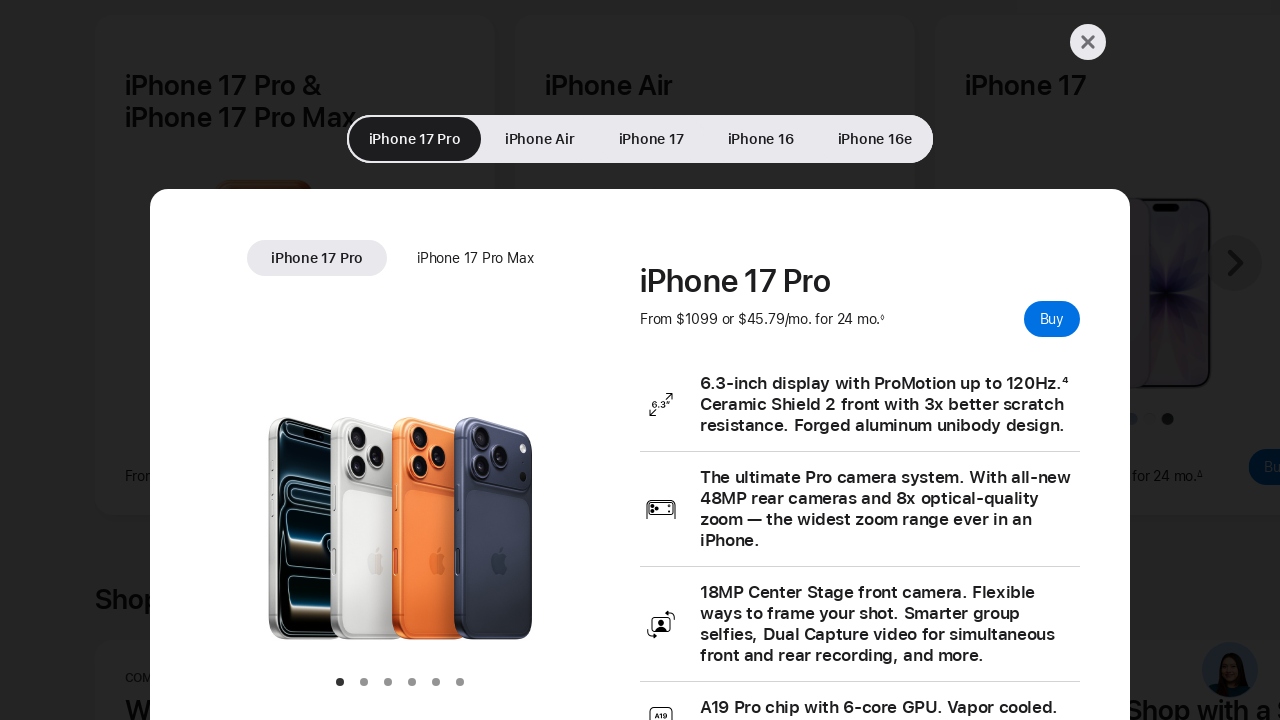